Tests accepting a JavaScript alert by clicking a button that triggers an alert, accepting it, and verifying the result message shows "You successfully clicked an alert"

Starting URL: https://the-internet.herokuapp.com/javascript_alerts

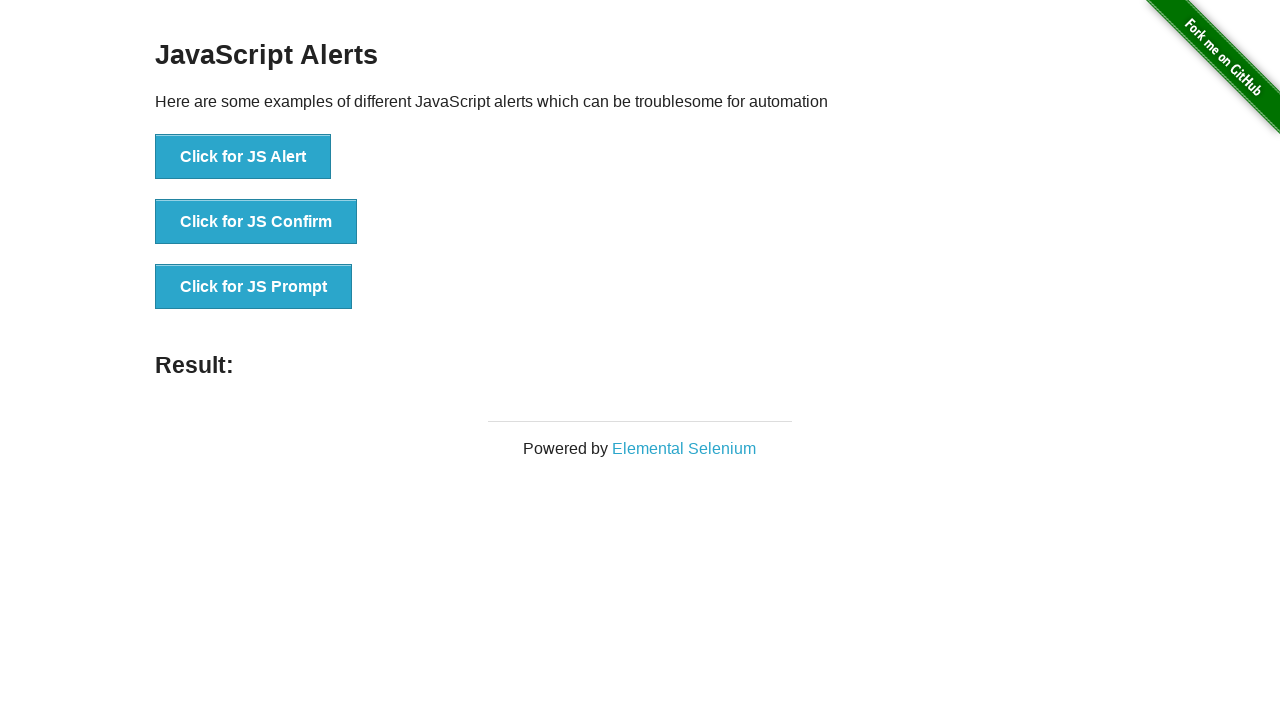

Set up dialog handler to accept alerts
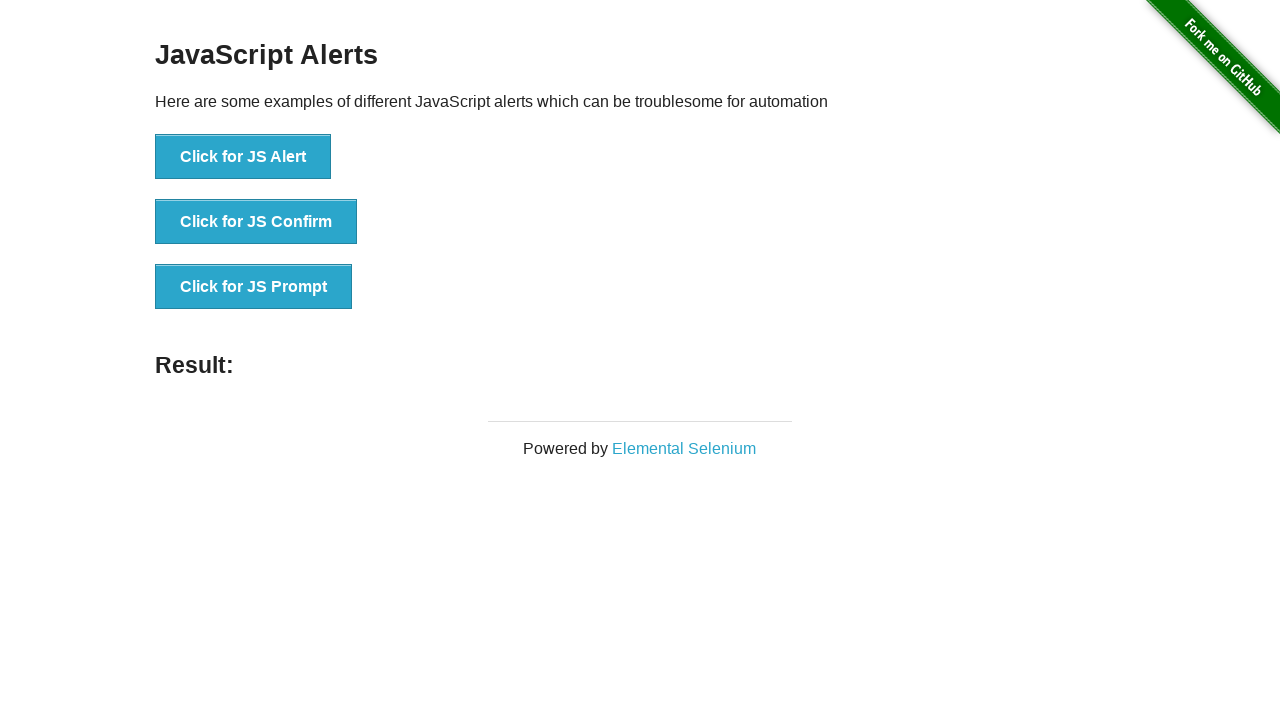

Clicked button to trigger JavaScript alert at (243, 157) on xpath=//*[text()='Click for JS Alert']
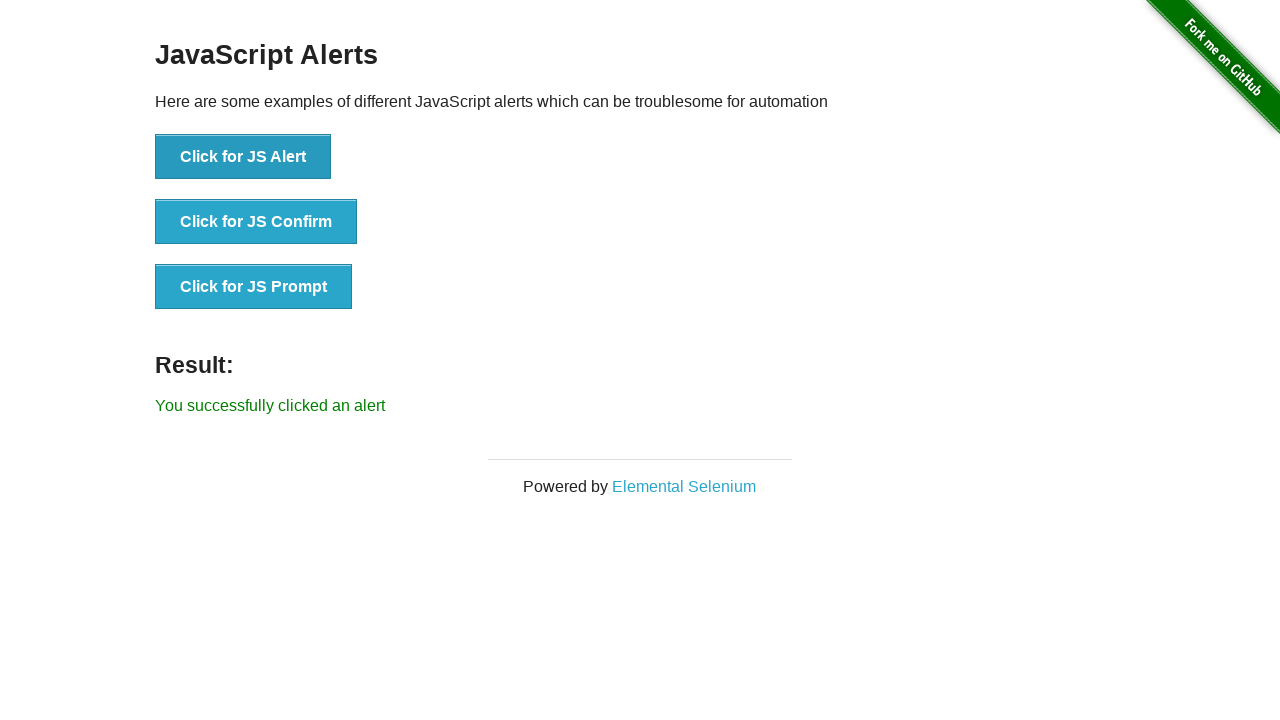

Result message element loaded
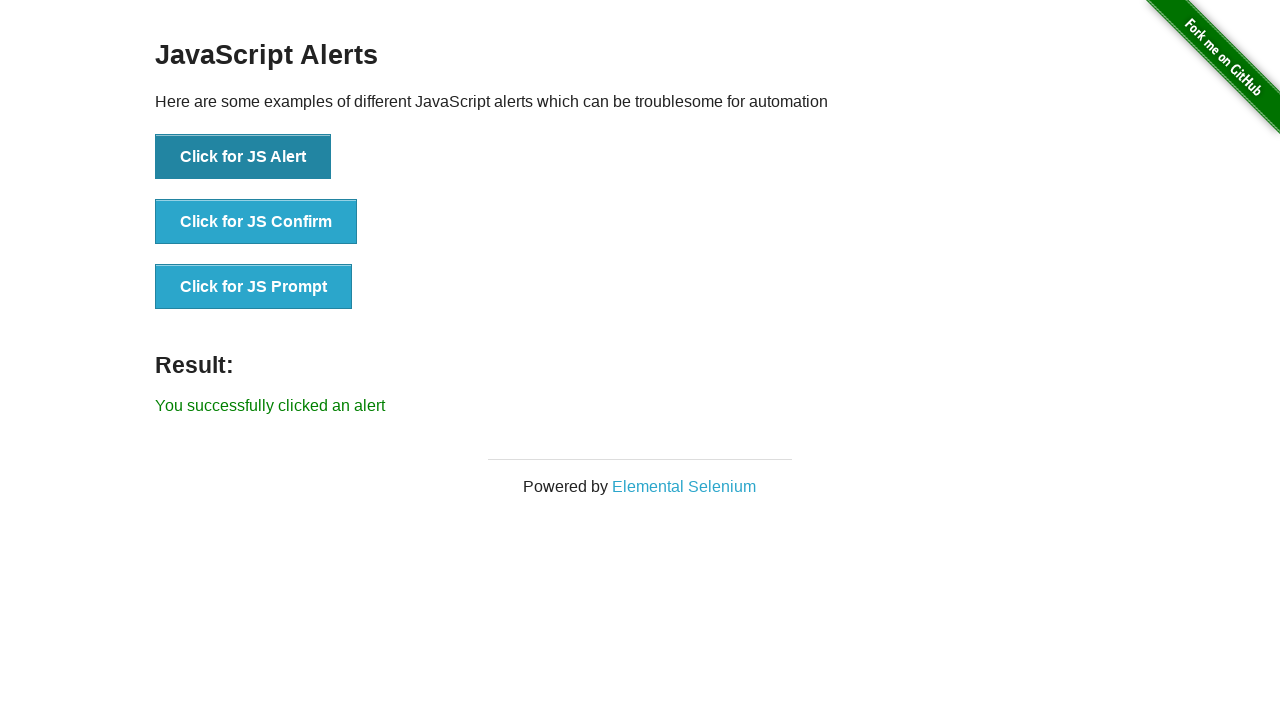

Retrieved result message text
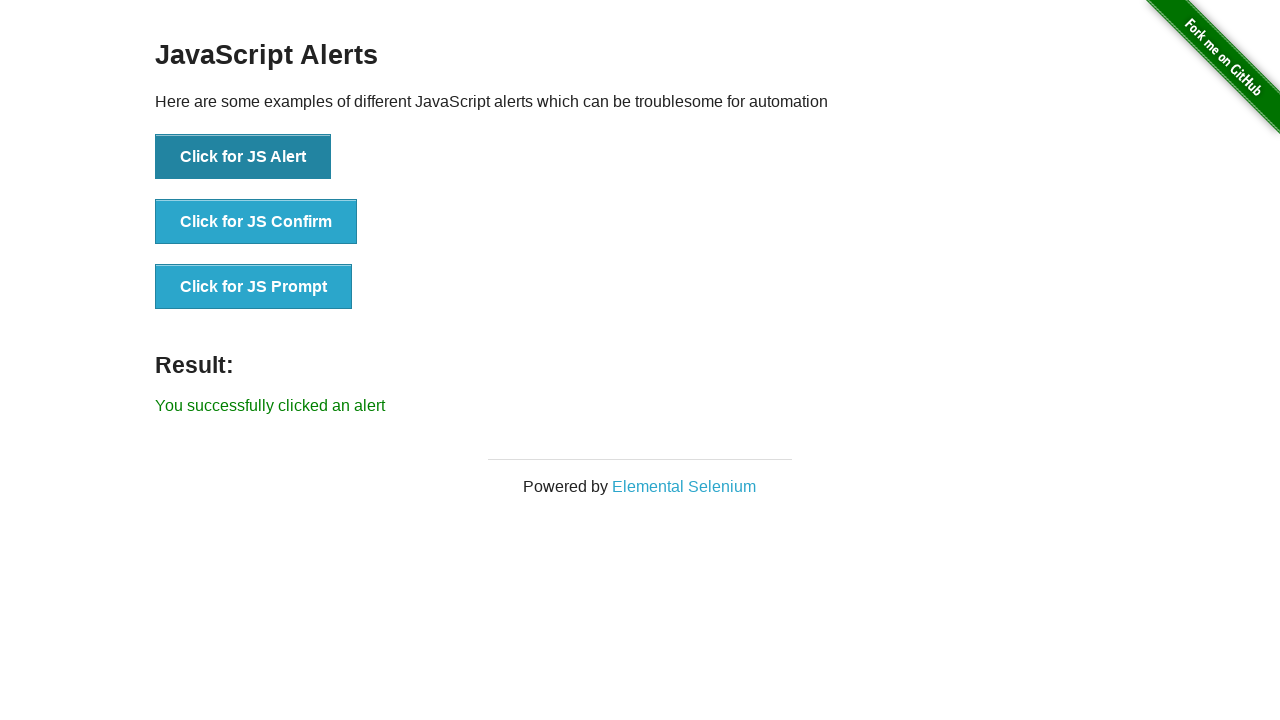

Verified result message shows 'You successfully clicked an alert'
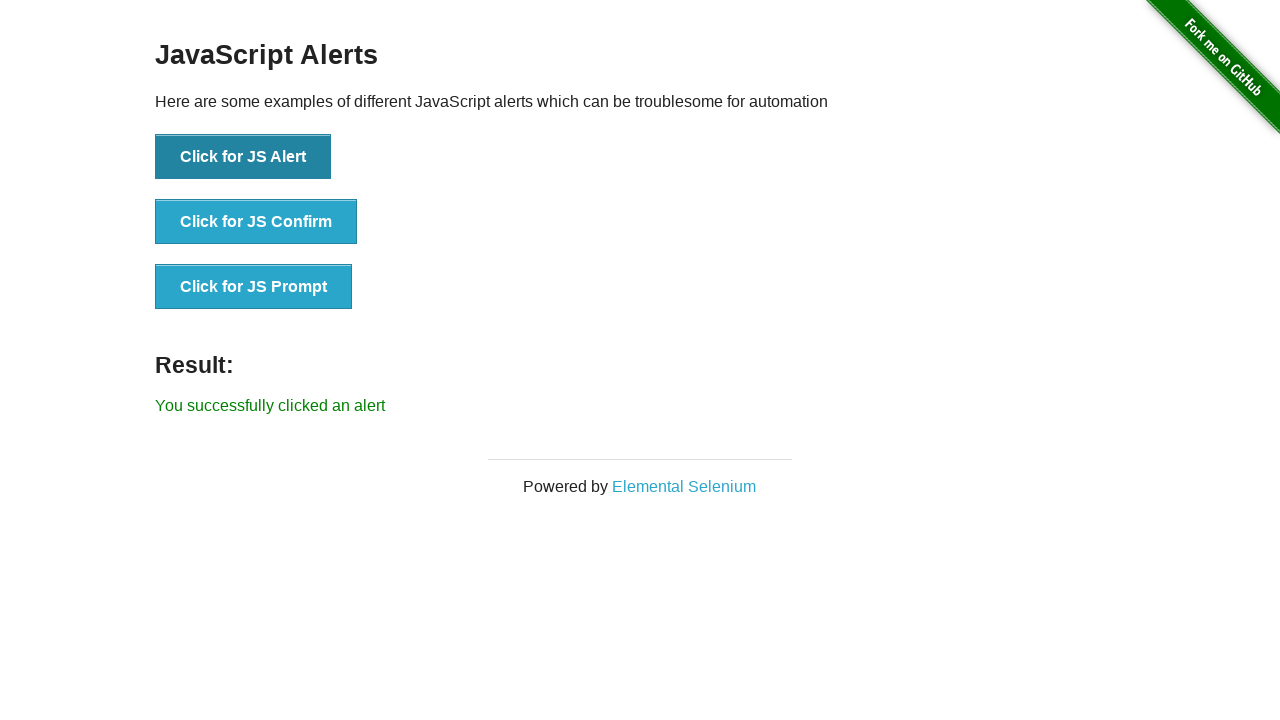

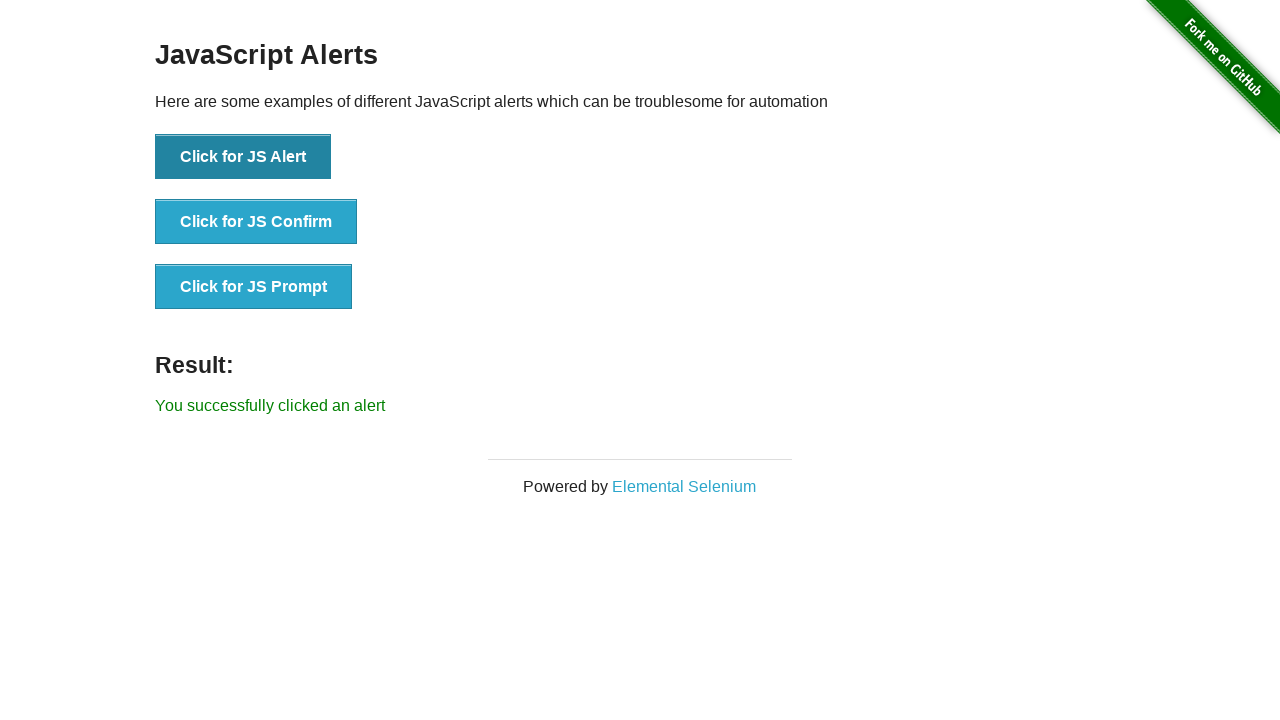